Tests drag and drop functionality on jQuery UI draggable demo by dragging an element to a new position

Starting URL: https://jqueryui.com/draggable/

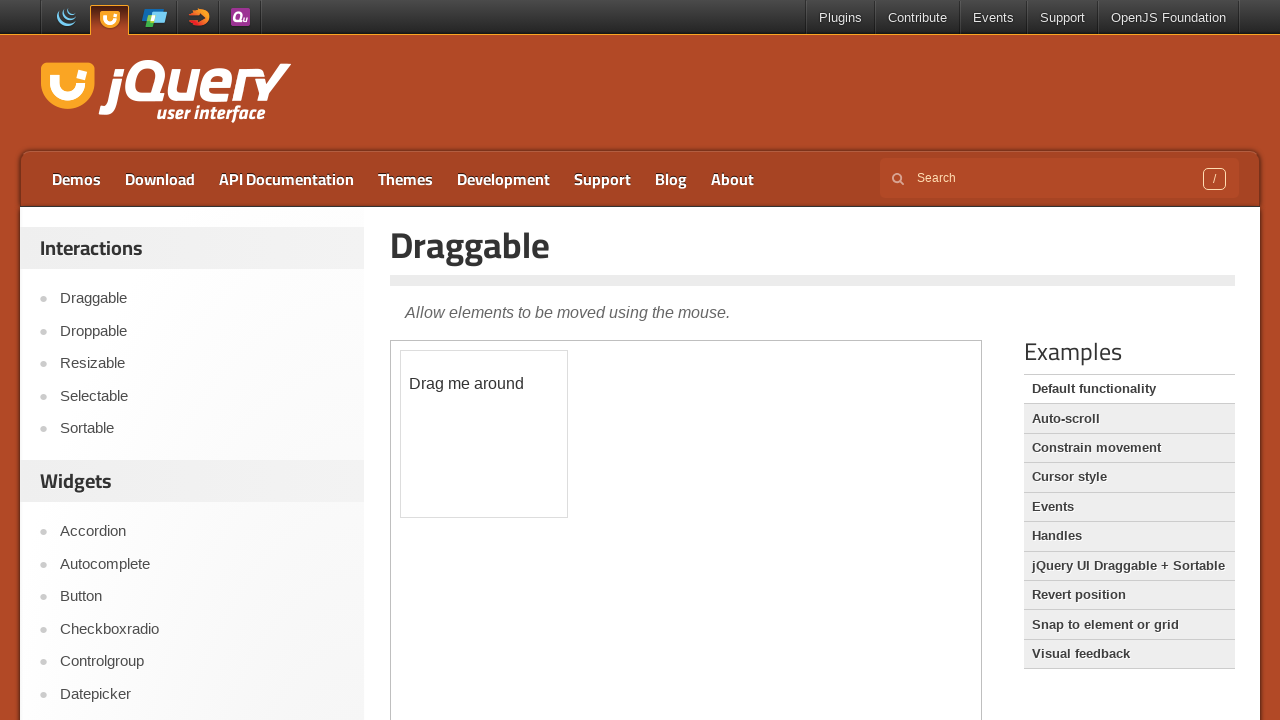

Located iframe containing the draggable demo
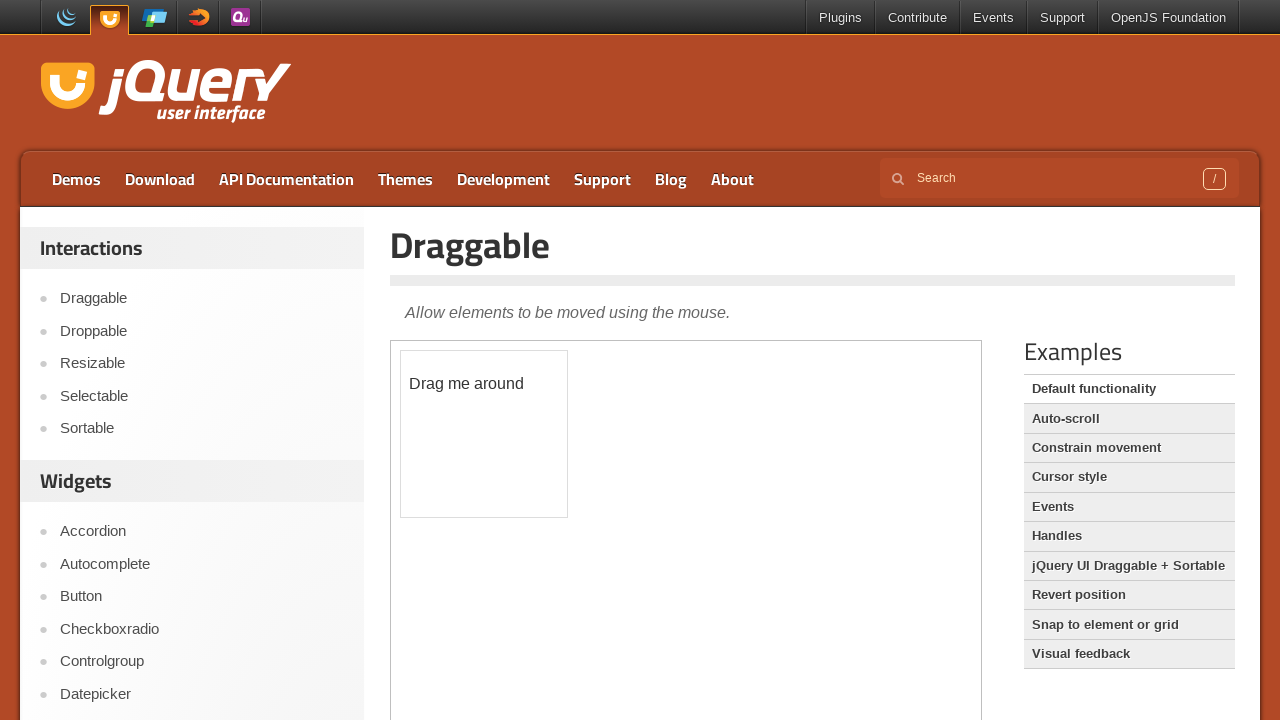

Located the draggable element (#draggable)
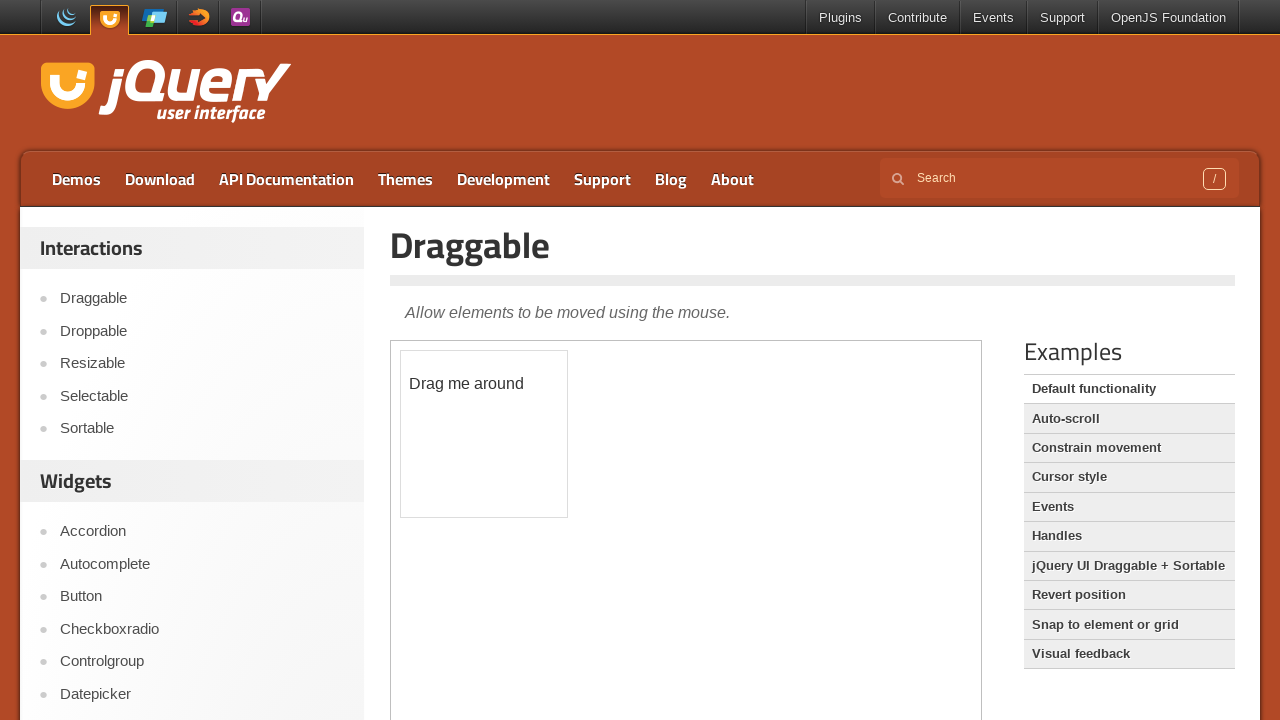

Retrieved bounding box of the draggable element
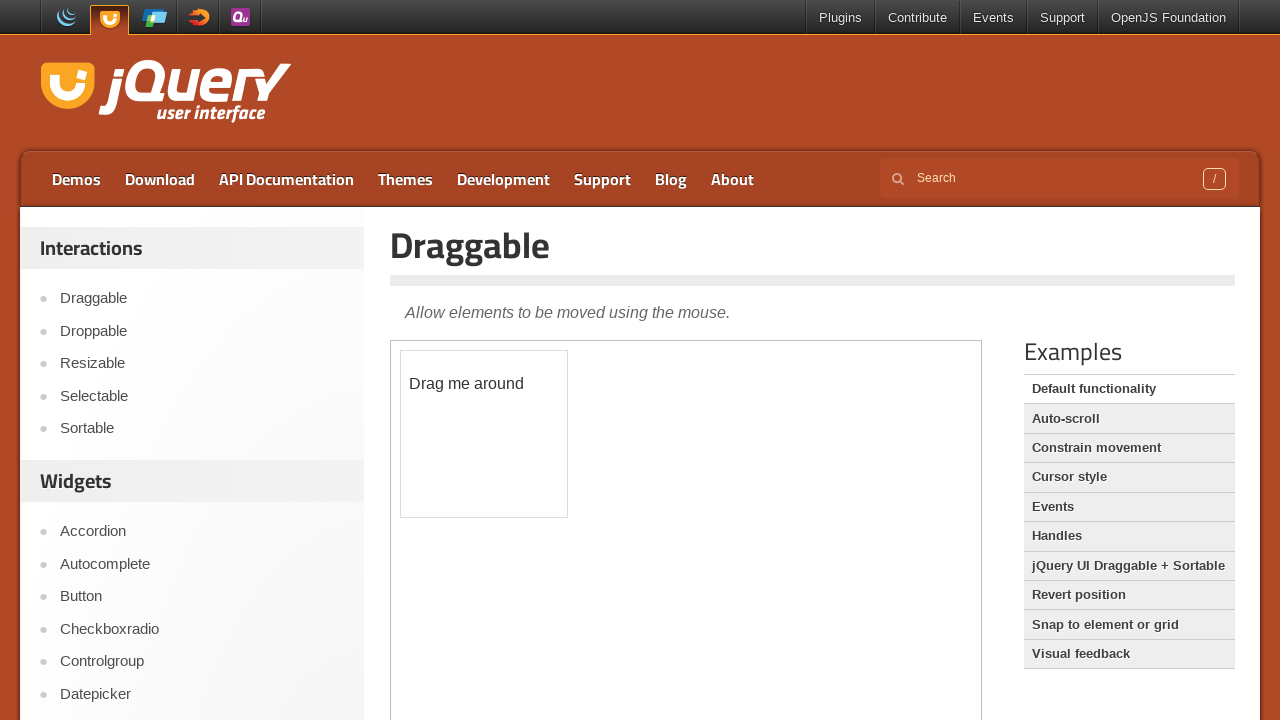

Moved mouse to center of draggable element at (484, 434)
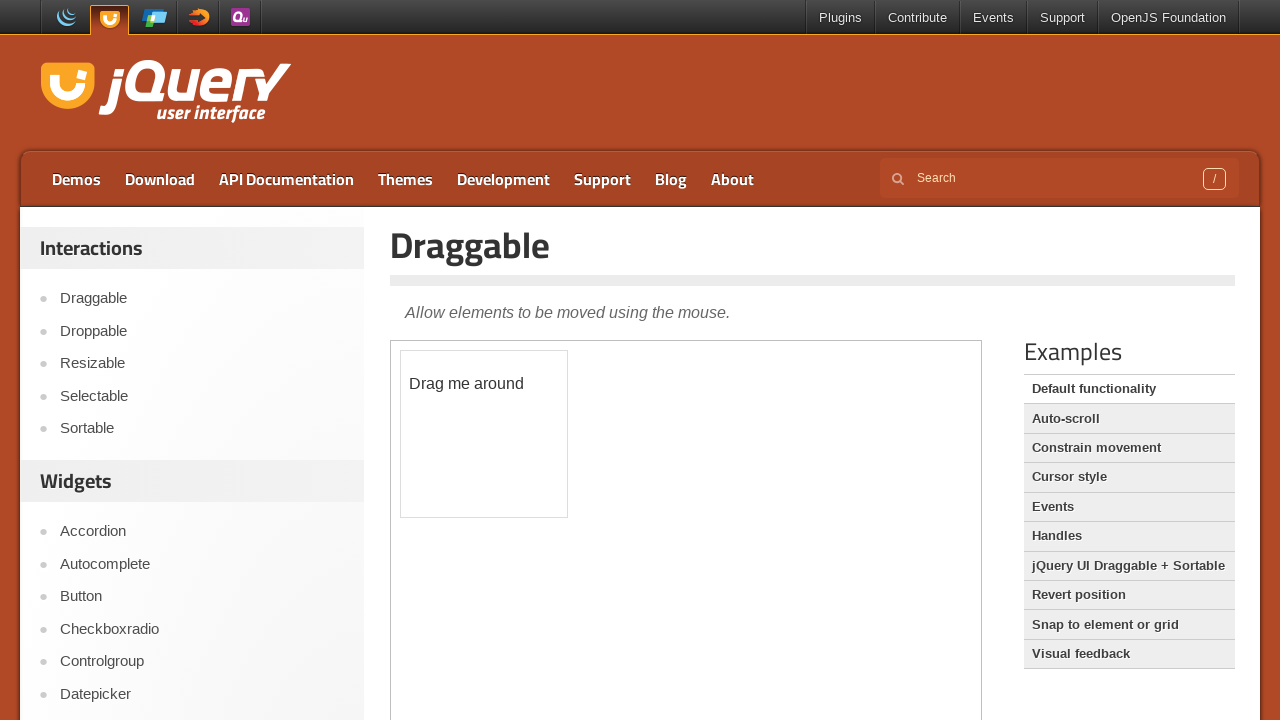

Pressed mouse button down to initiate drag at (484, 434)
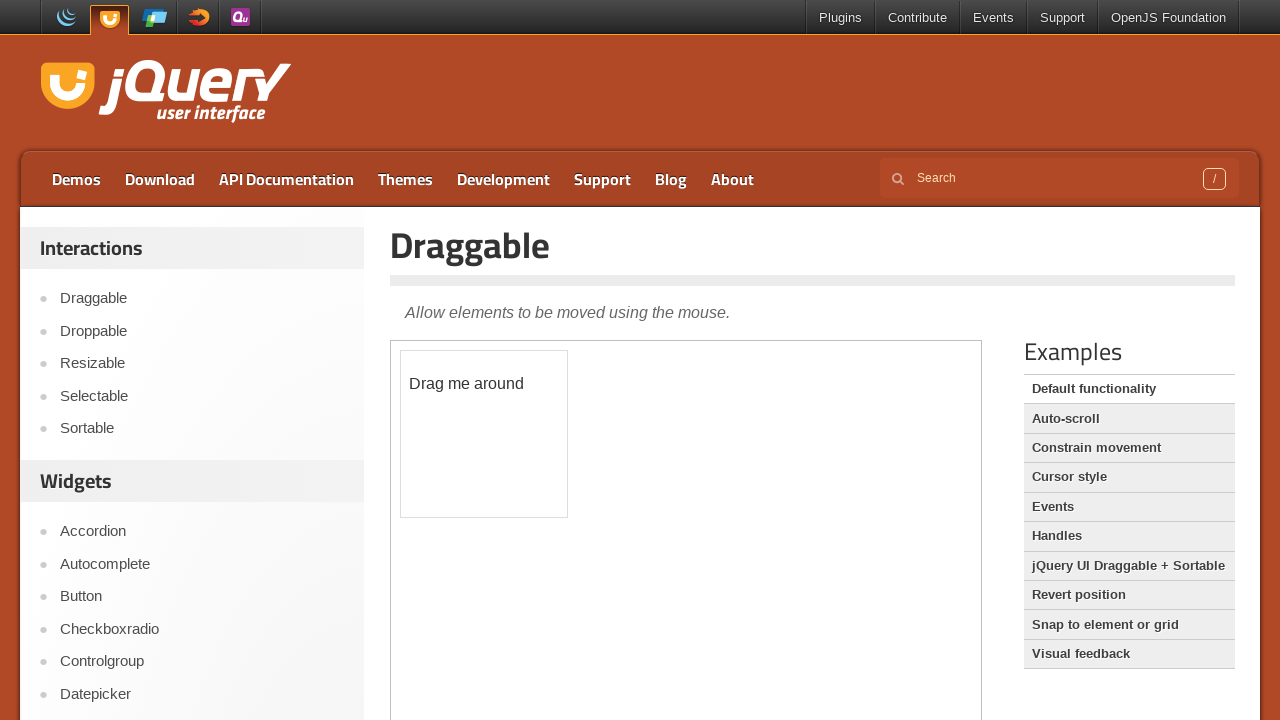

Dragged element 200 pixels right and 50 pixels down at (684, 484)
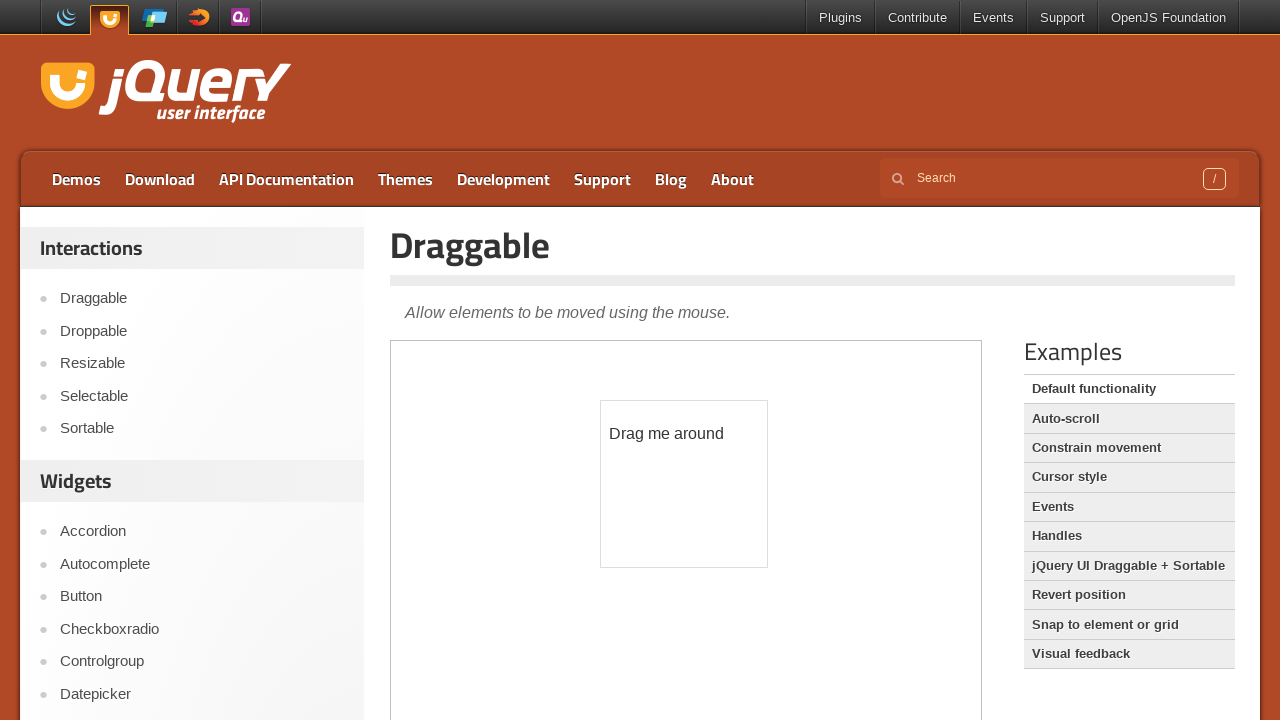

Released mouse button to complete drag operation at (684, 484)
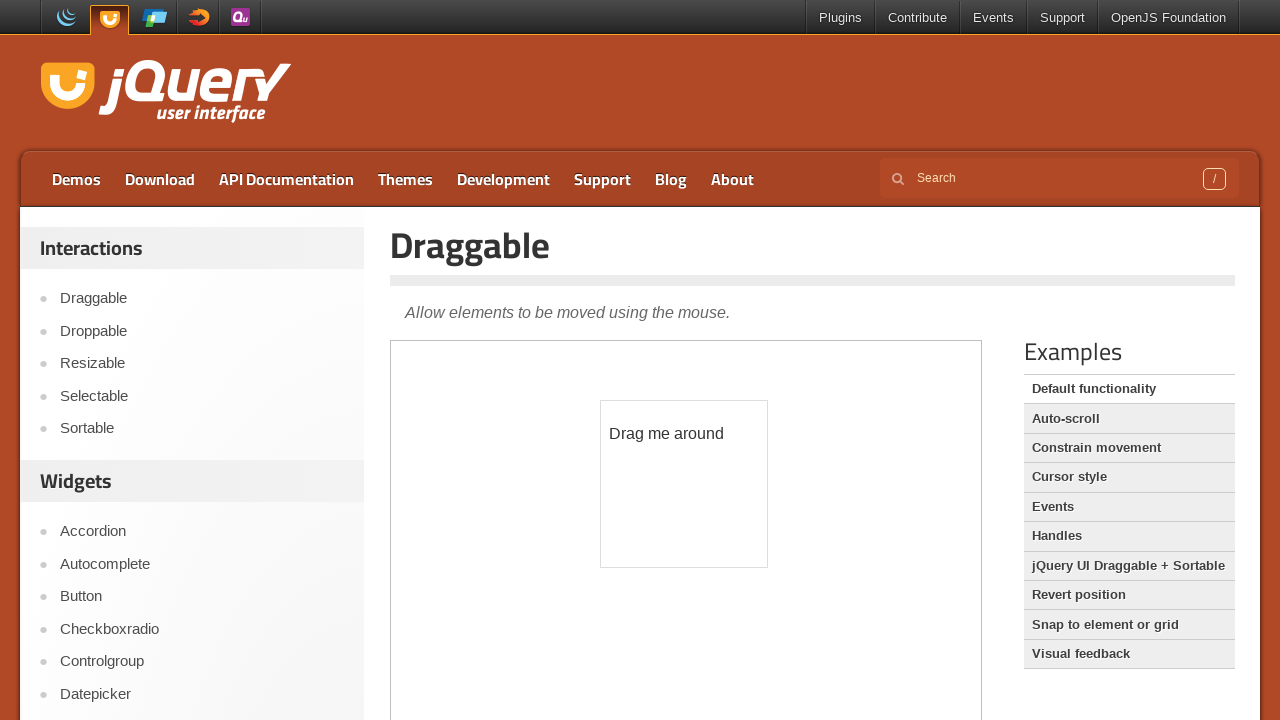

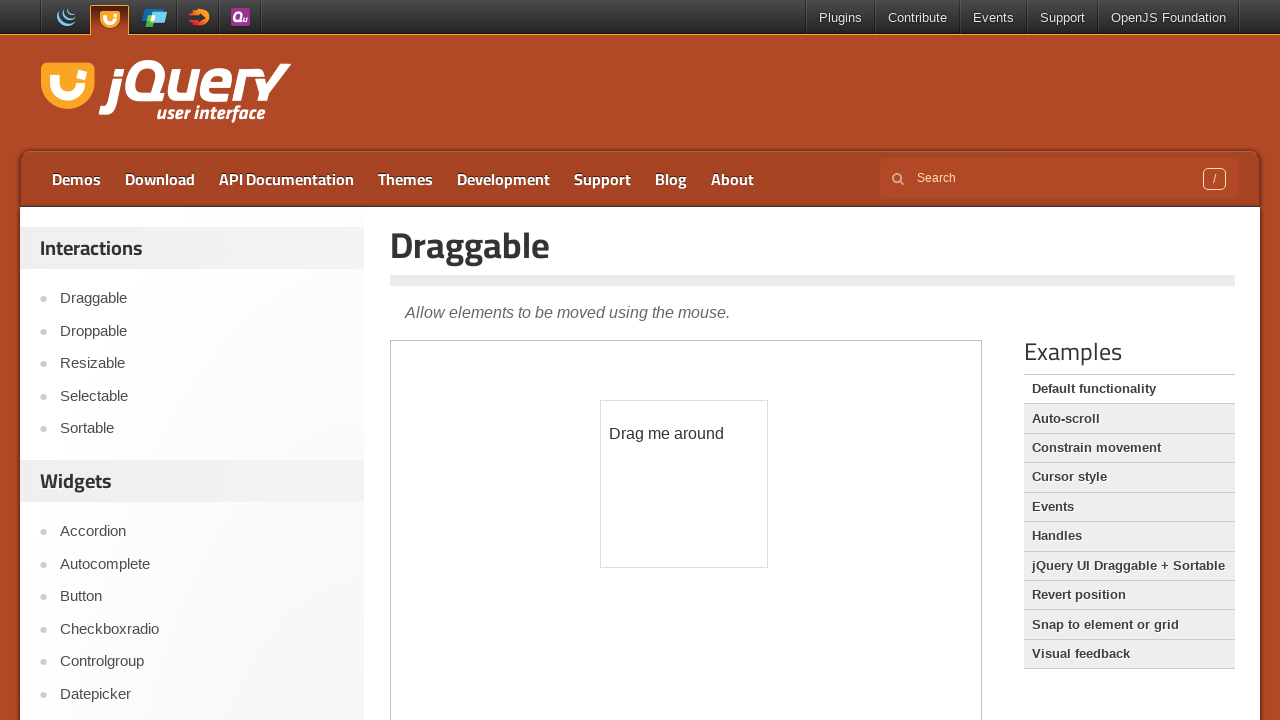